Tests the radio button functionality on DemoQA by selecting Yes and Impressive radio options and verifying the selection feedback

Starting URL: https://demoqa.com

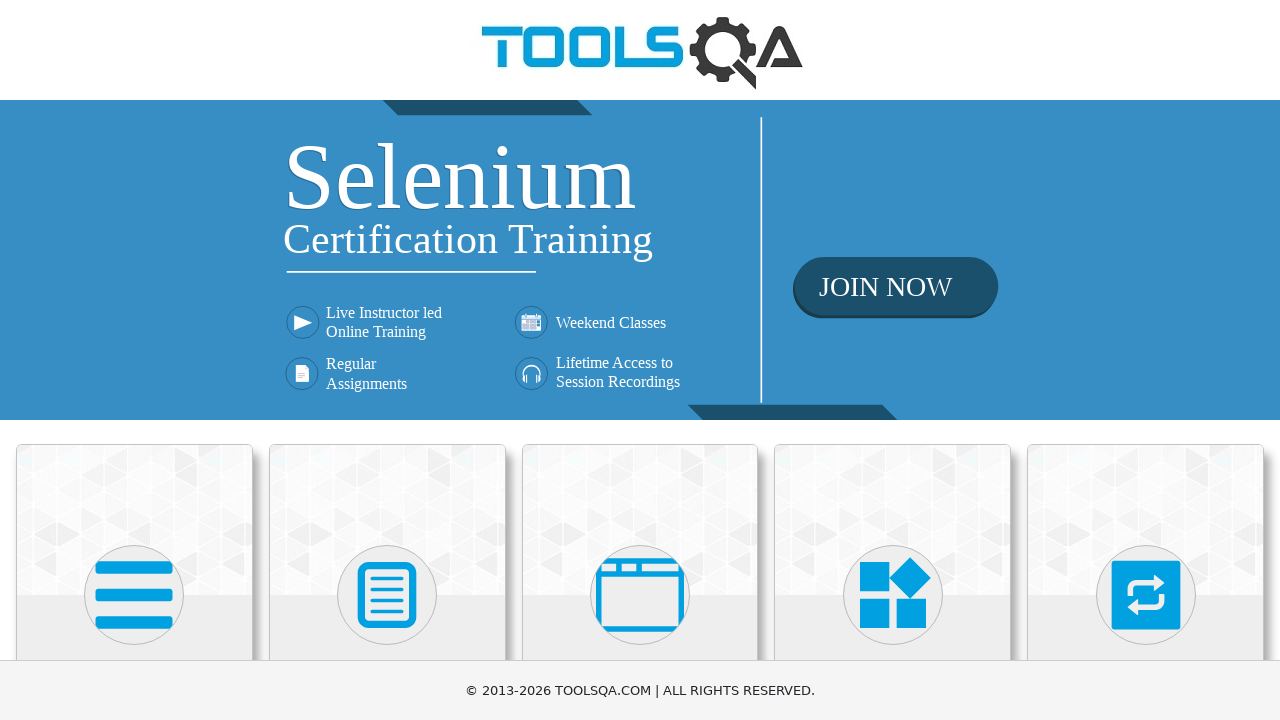

Clicked on Elements card at (134, 360) on text=Elements
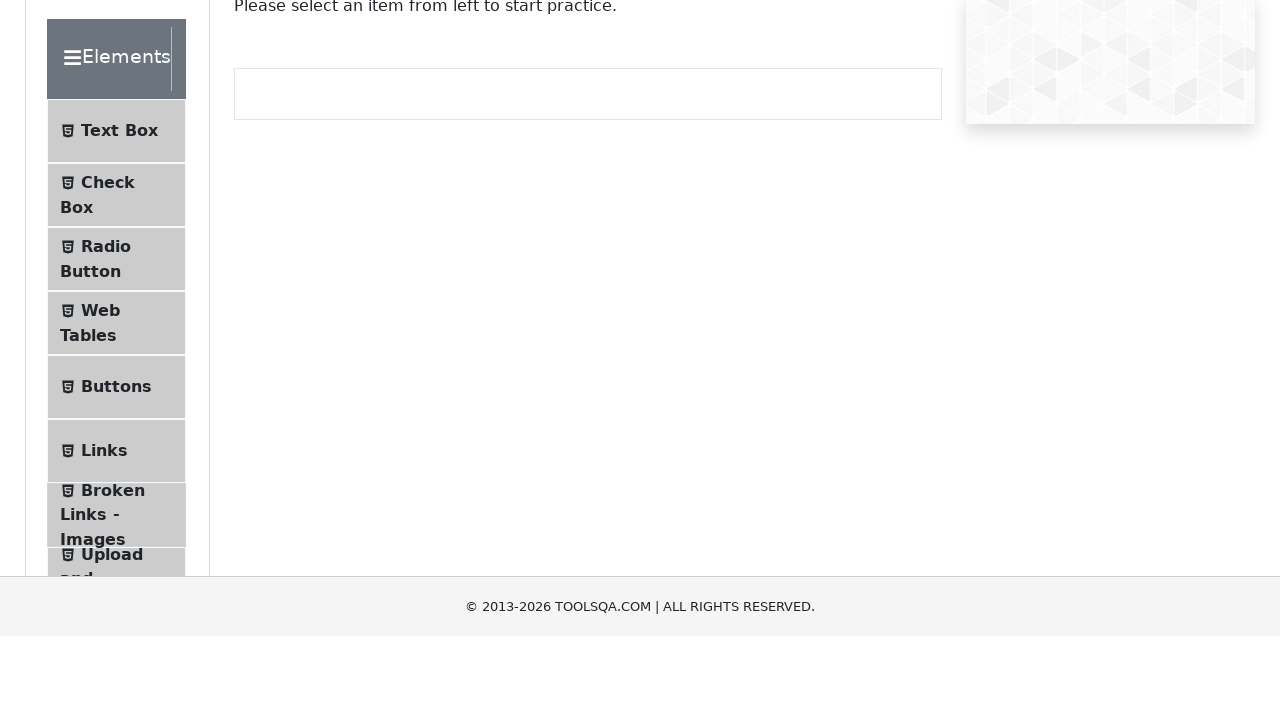

Clicked on Radio Button menu item at (106, 376) on text=Radio Button
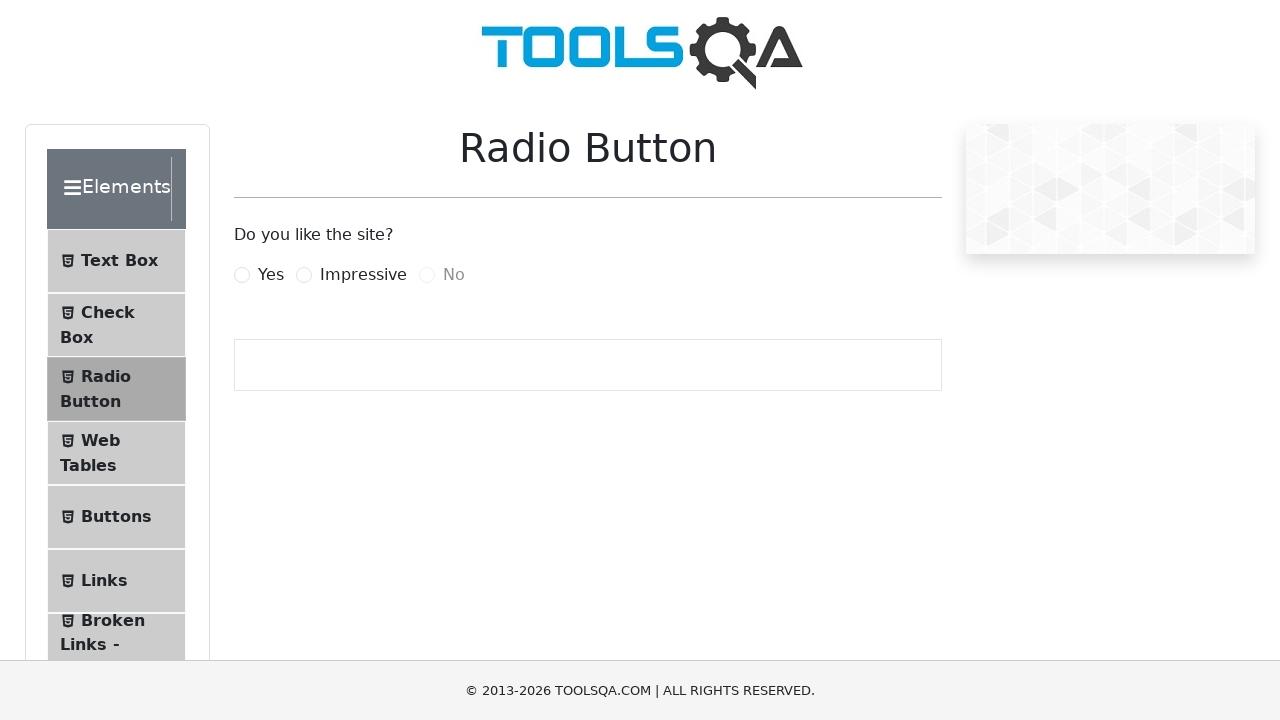

Clicked Yes radio button at (271, 275) on label[for='yesRadio']
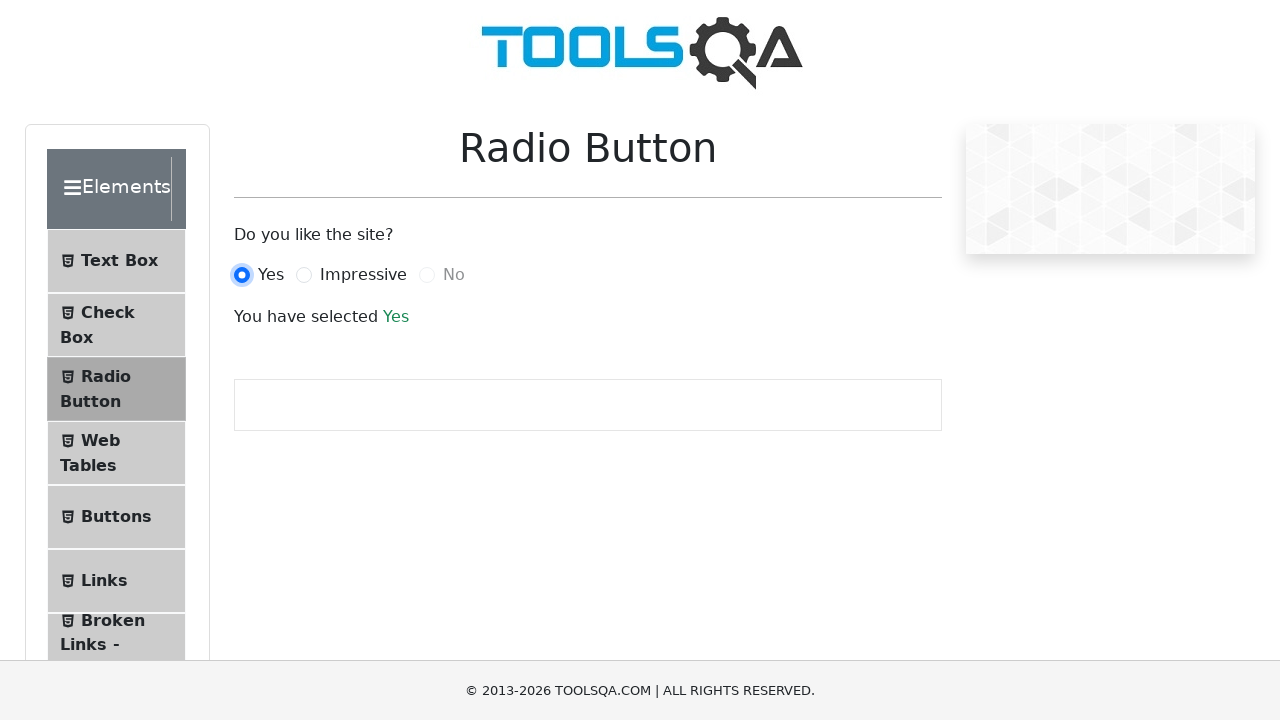

Verified Yes radio button selection feedback appeared
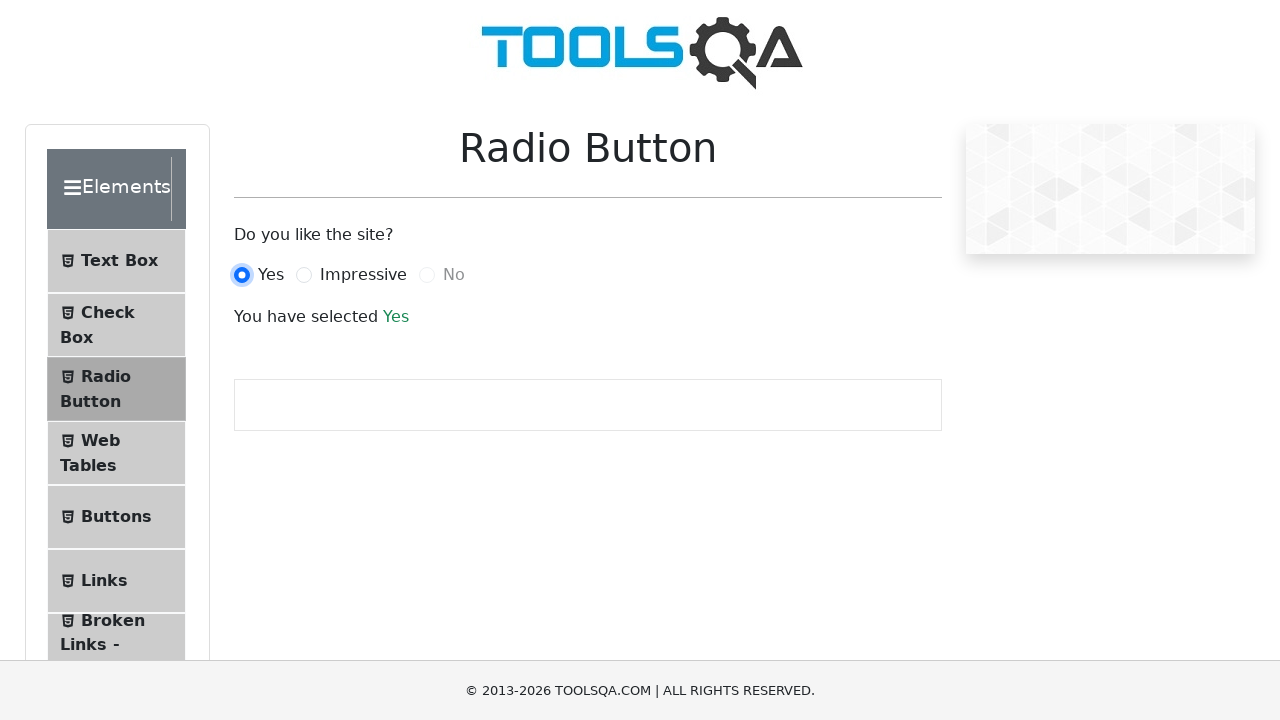

Clicked Impressive radio button at (363, 275) on label[for='impressiveRadio']
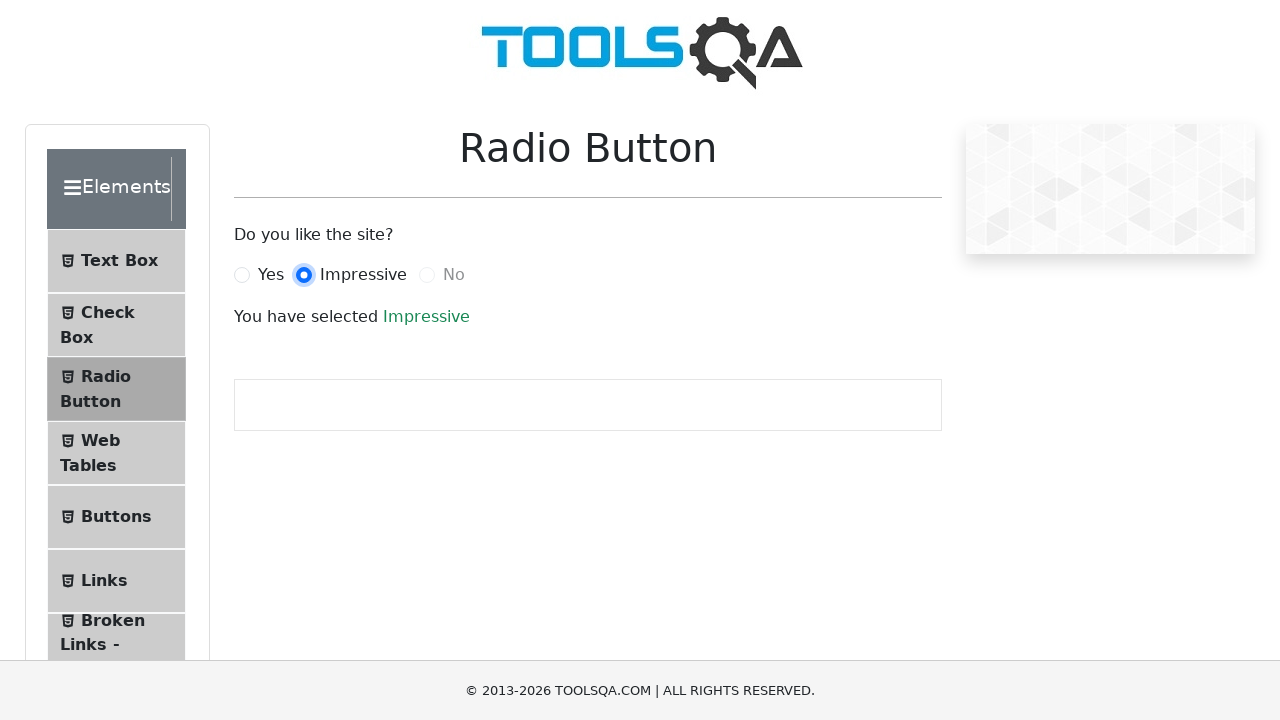

Verified Impressive radio button selection feedback appeared
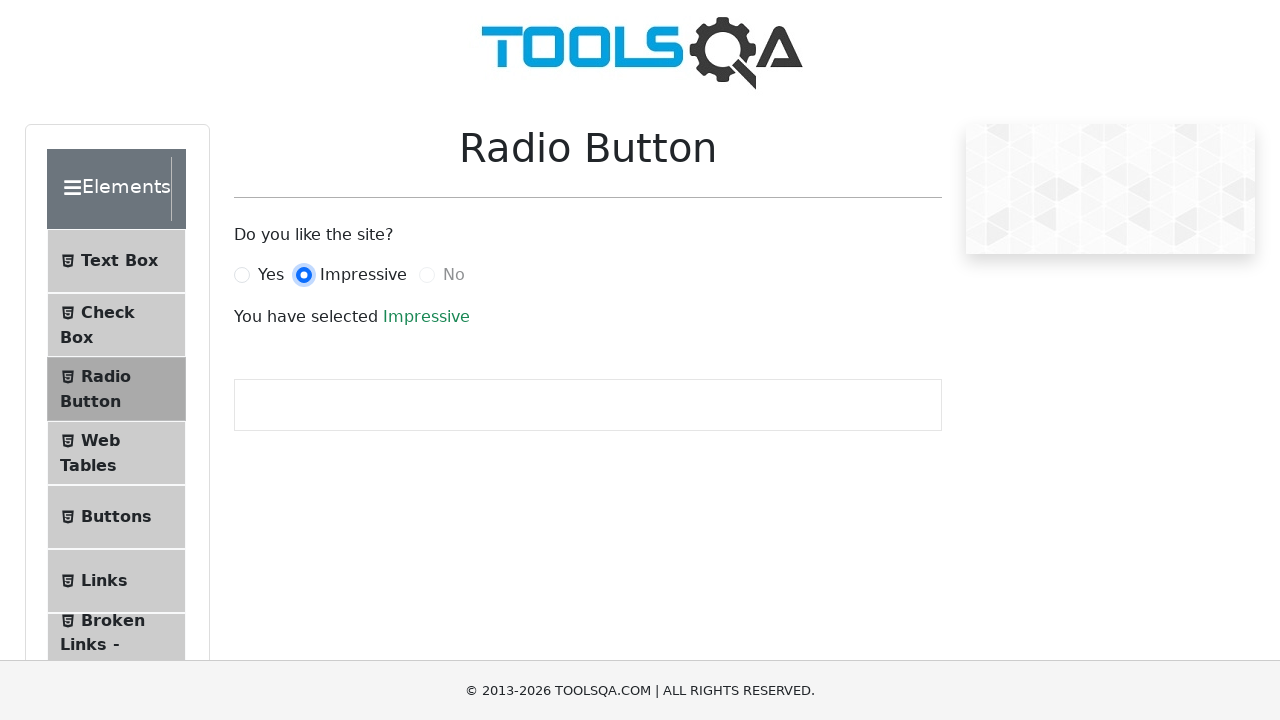

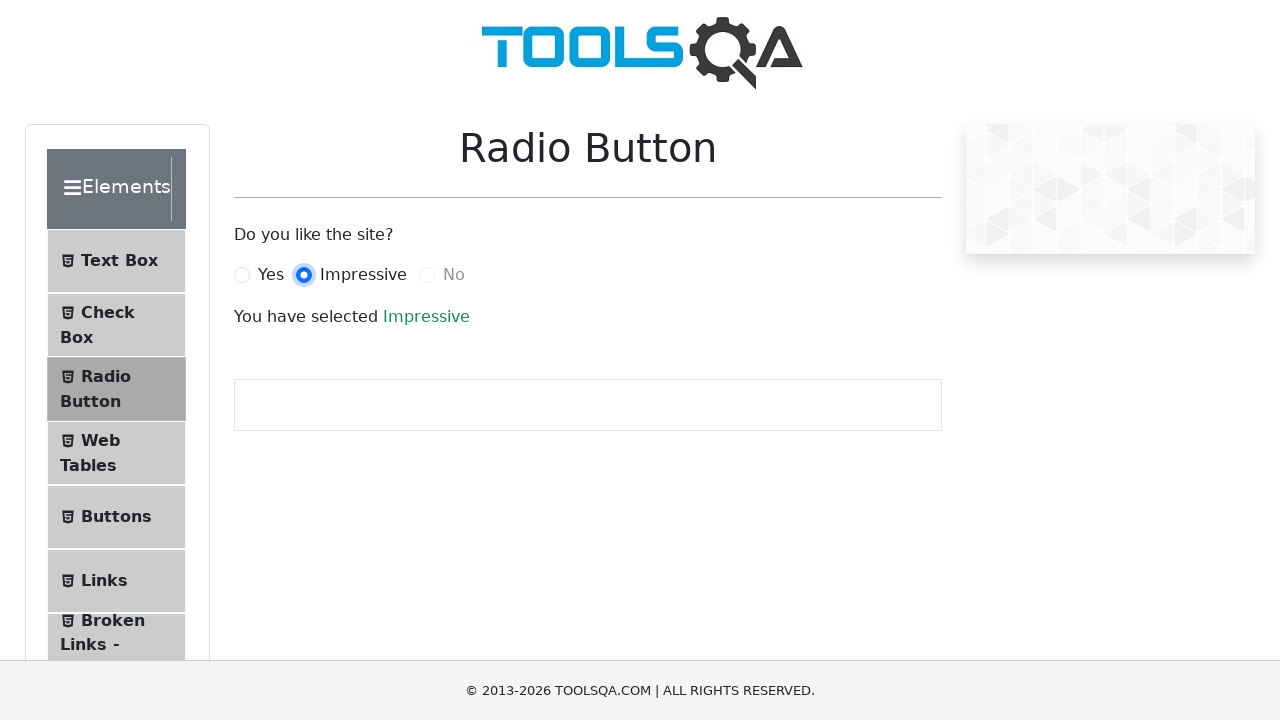